Tests jQuery UI datepicker functionality by navigating through months and selecting a specific date

Starting URL: https://jqueryui.com/datepicker/

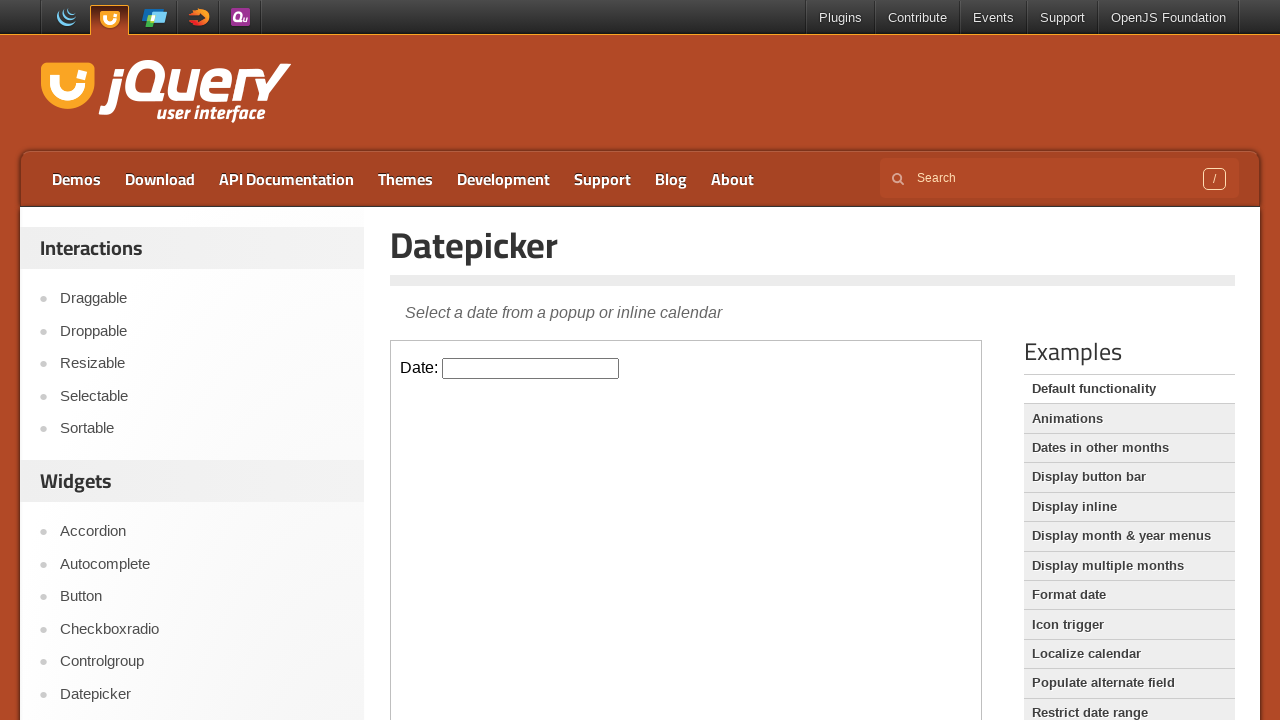

Located iframe containing the datepicker
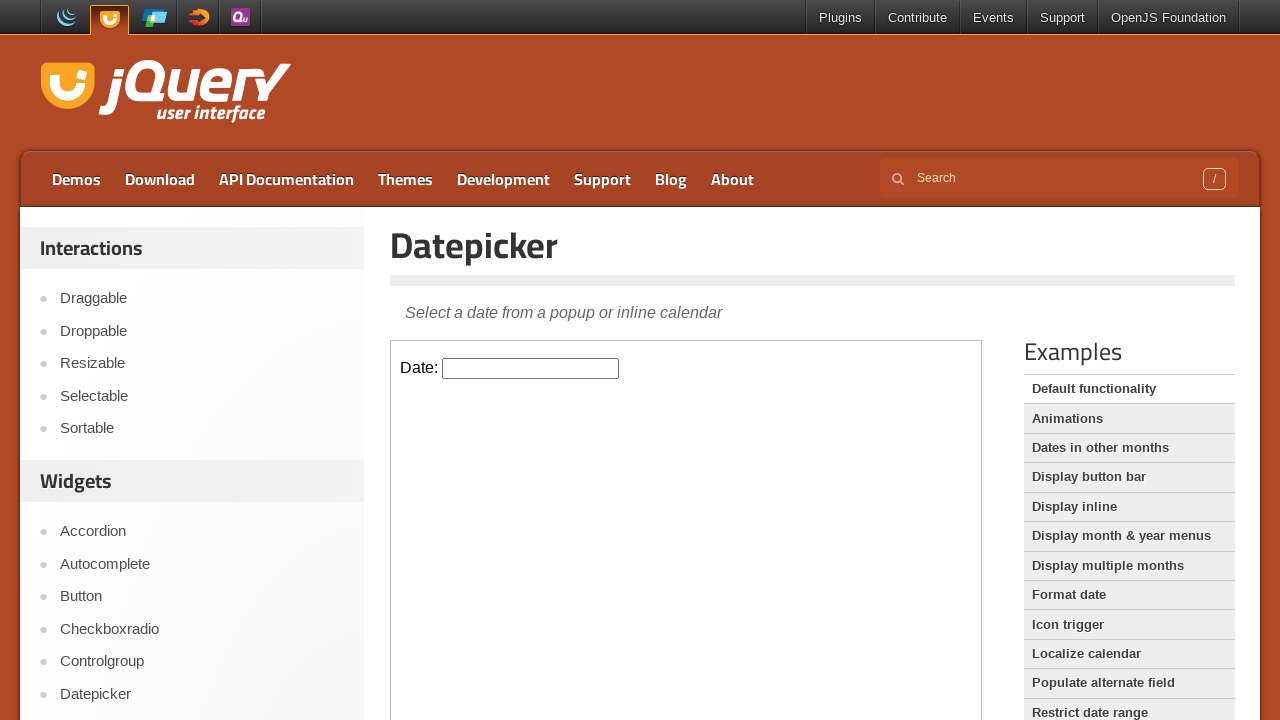

Clicked on datepicker input field to open calendar at (531, 368) on xpath=//*[@id='content']/iframe >> internal:control=enter-frame >> #datepicker
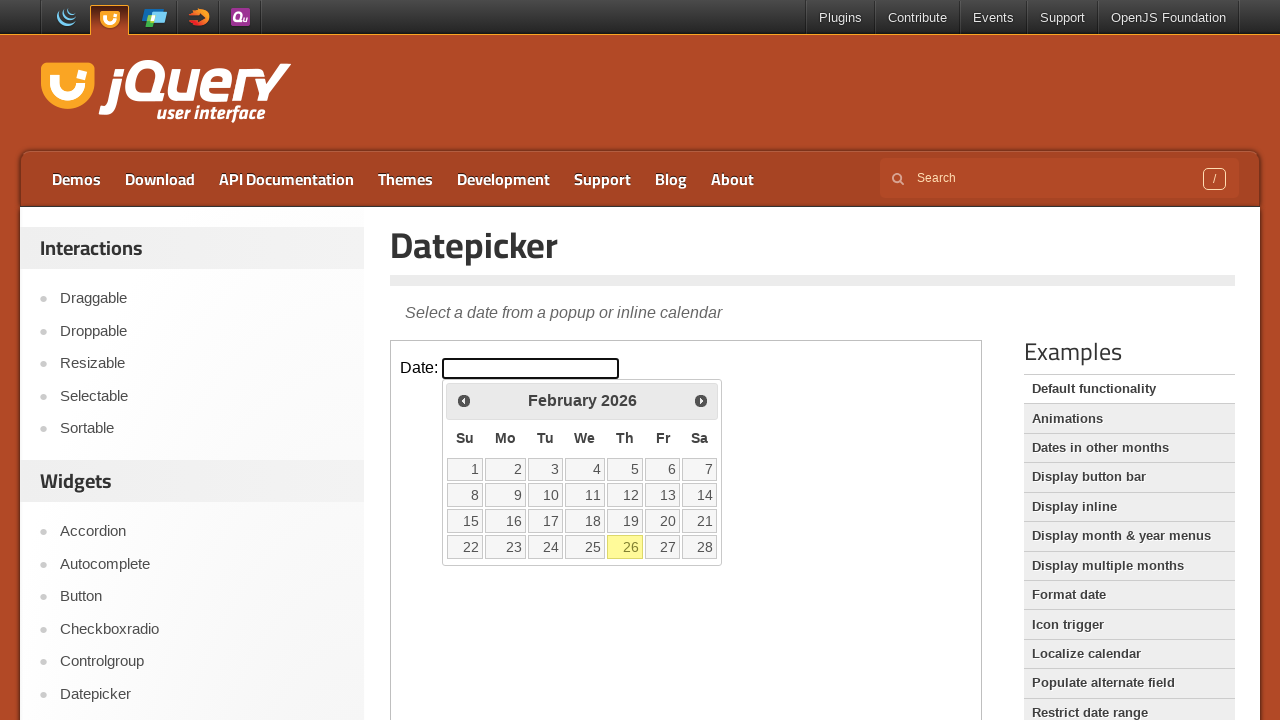

Retrieved current month: February
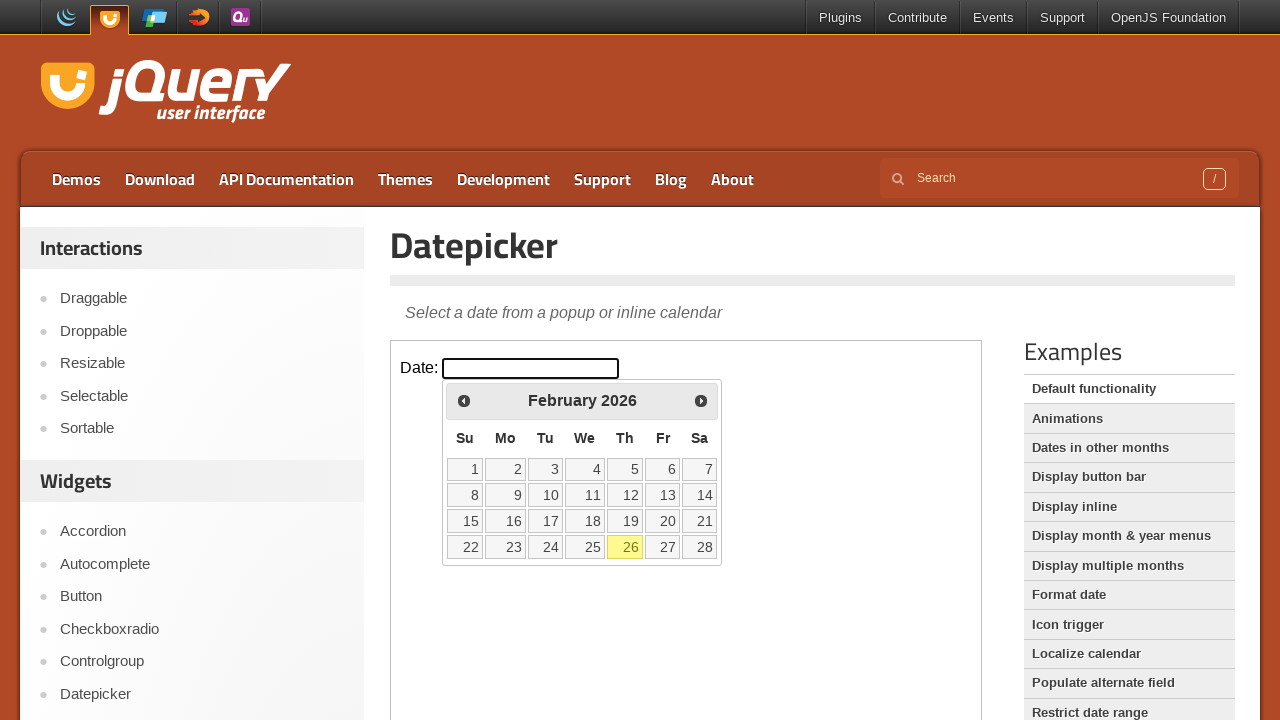

Clicked next month button to navigate from February at (701, 400) on xpath=//*[@id='content']/iframe >> internal:control=enter-frame >> .ui-icon.ui-i
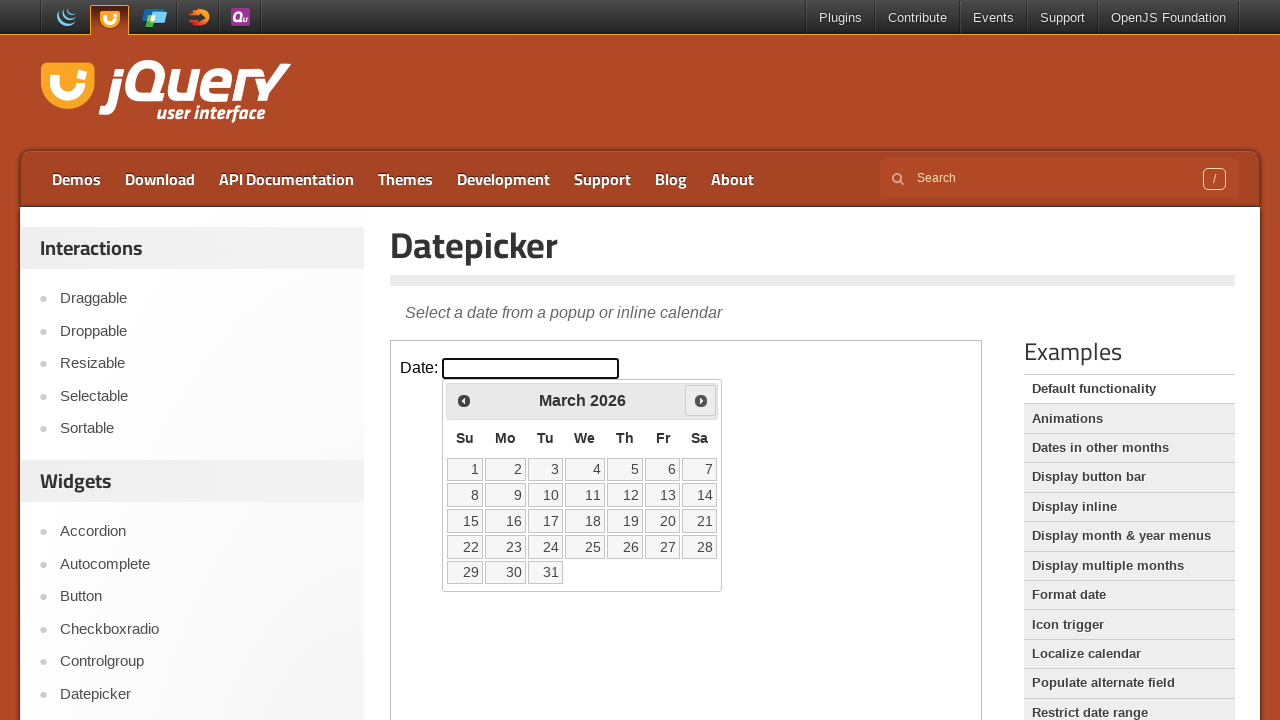

Retrieved current month: March
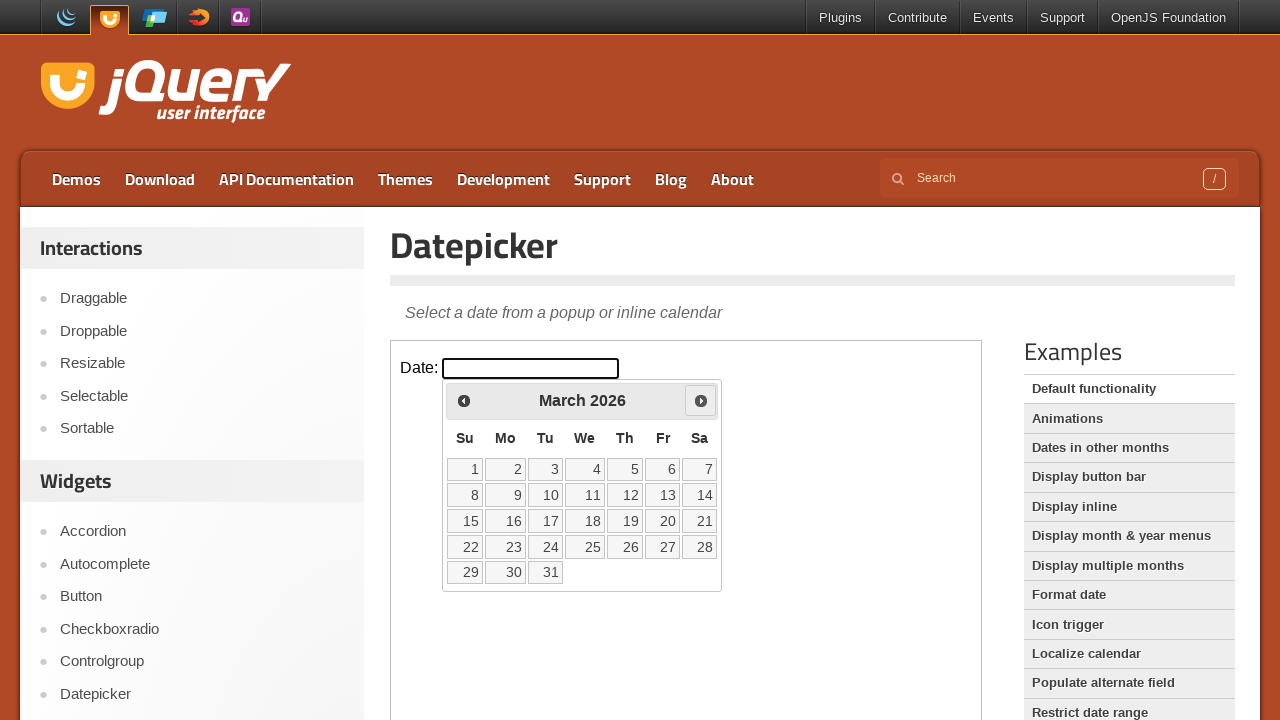

Clicked next month button to navigate from March at (701, 400) on xpath=//*[@id='content']/iframe >> internal:control=enter-frame >> .ui-icon.ui-i
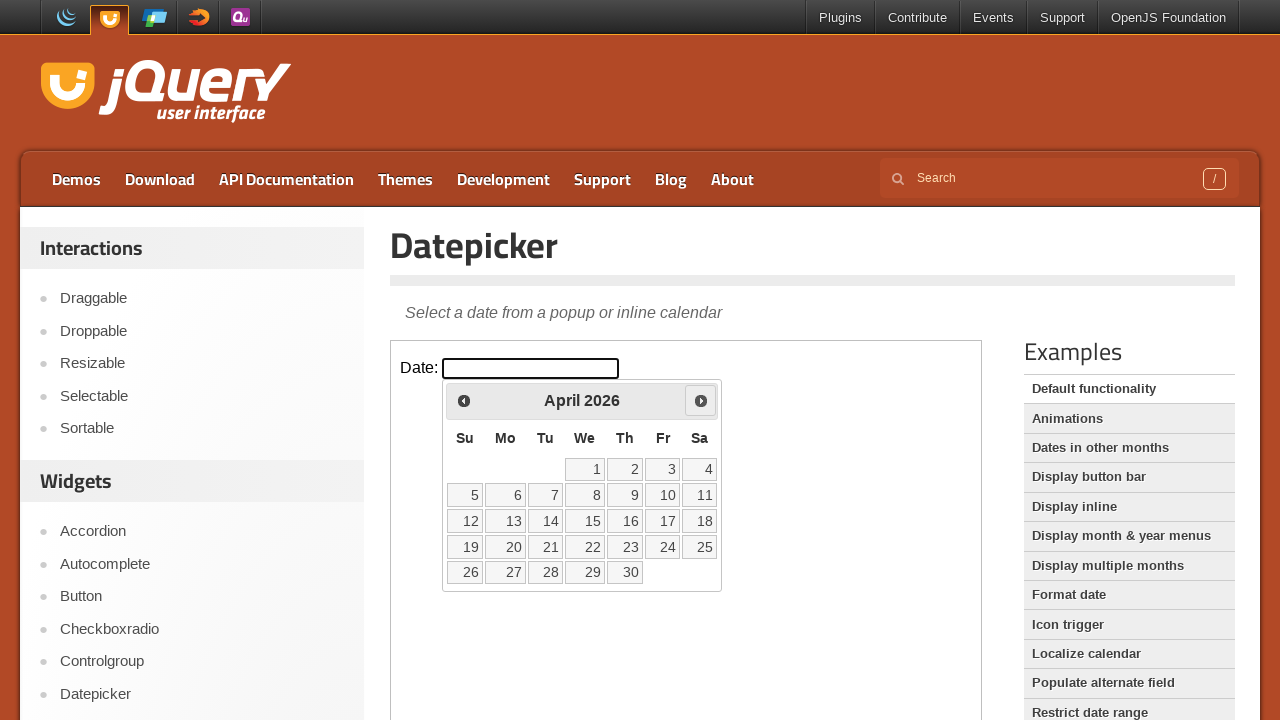

Retrieved current month: April
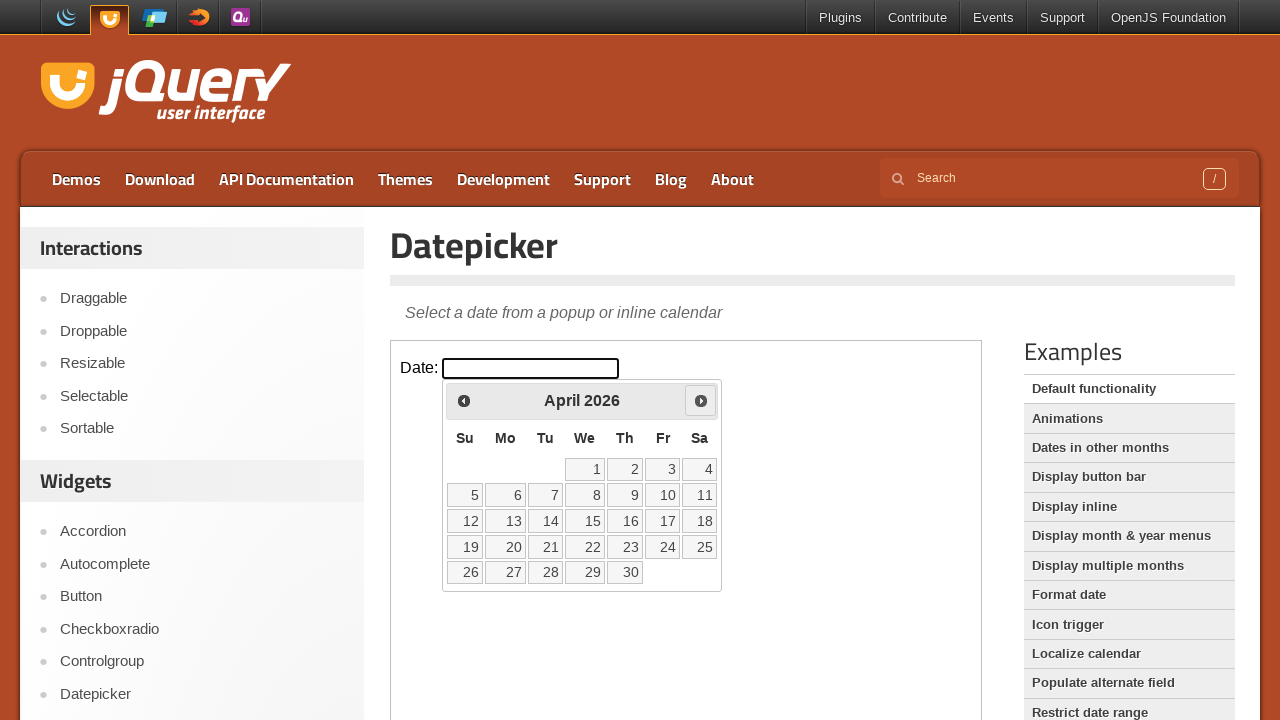

Clicked next month button to navigate from April at (701, 400) on xpath=//*[@id='content']/iframe >> internal:control=enter-frame >> .ui-icon.ui-i
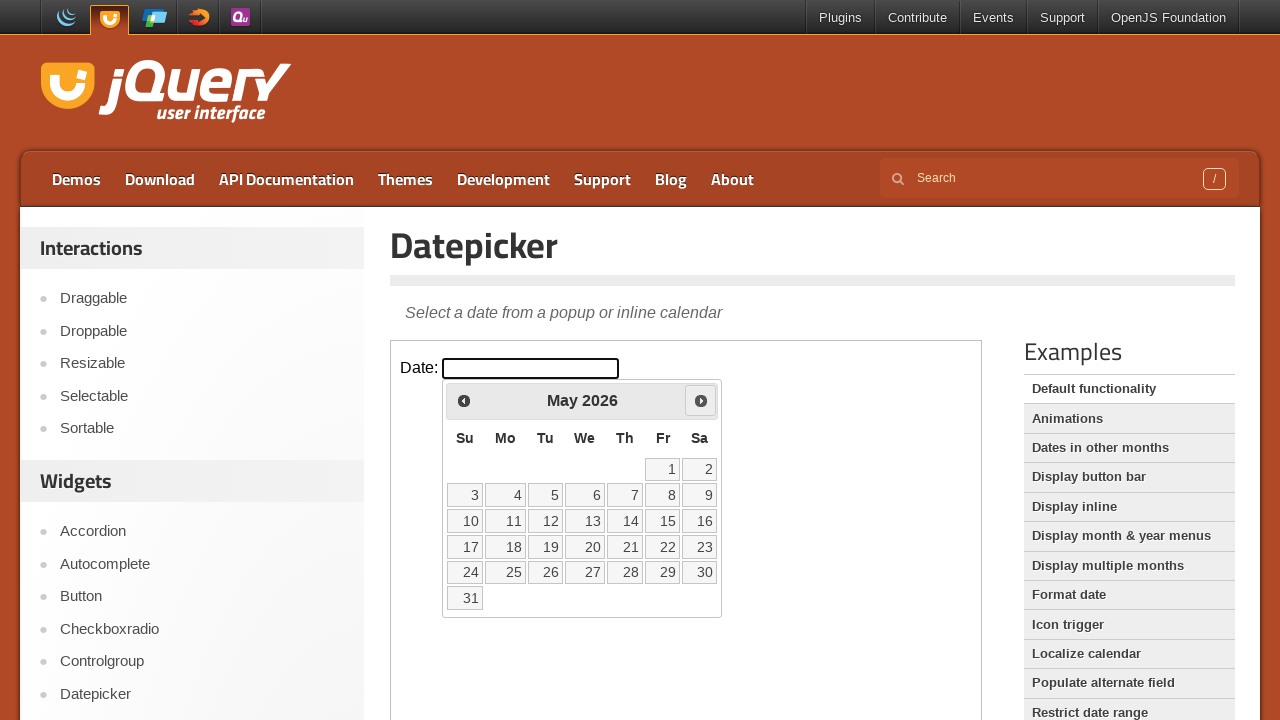

Retrieved current month: May
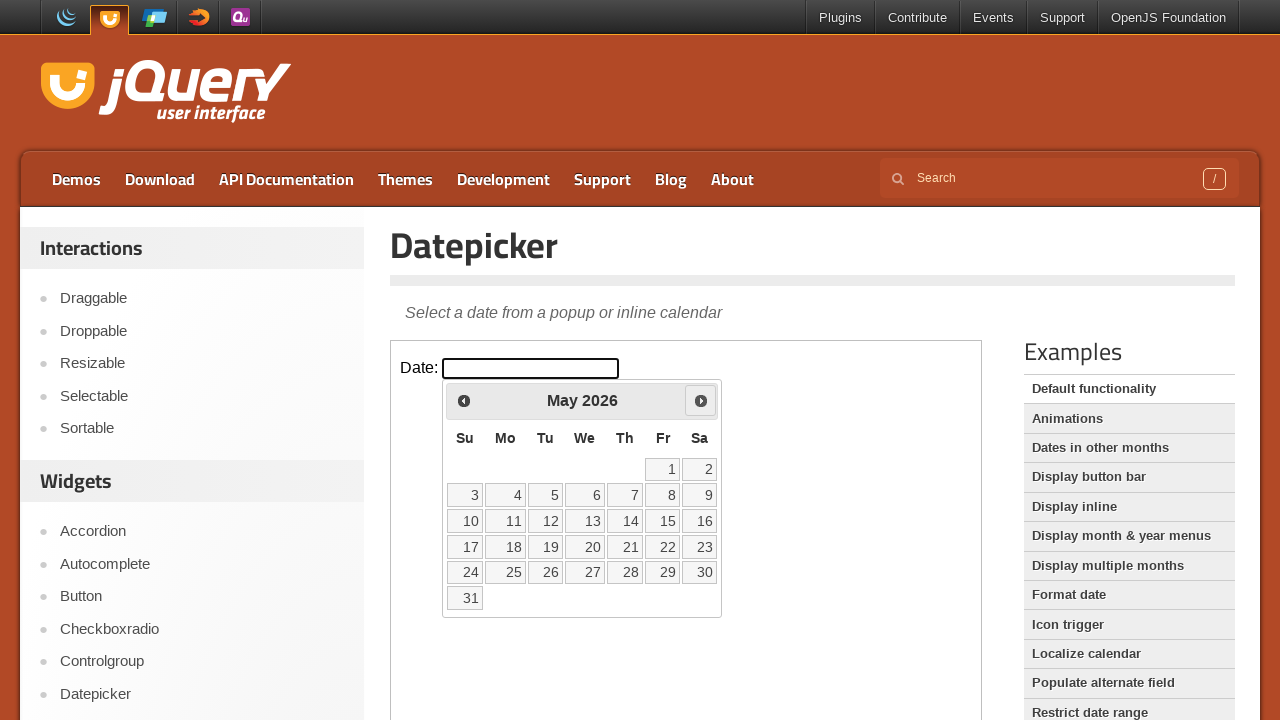

Clicked next month button to navigate from May at (701, 400) on xpath=//*[@id='content']/iframe >> internal:control=enter-frame >> .ui-icon.ui-i
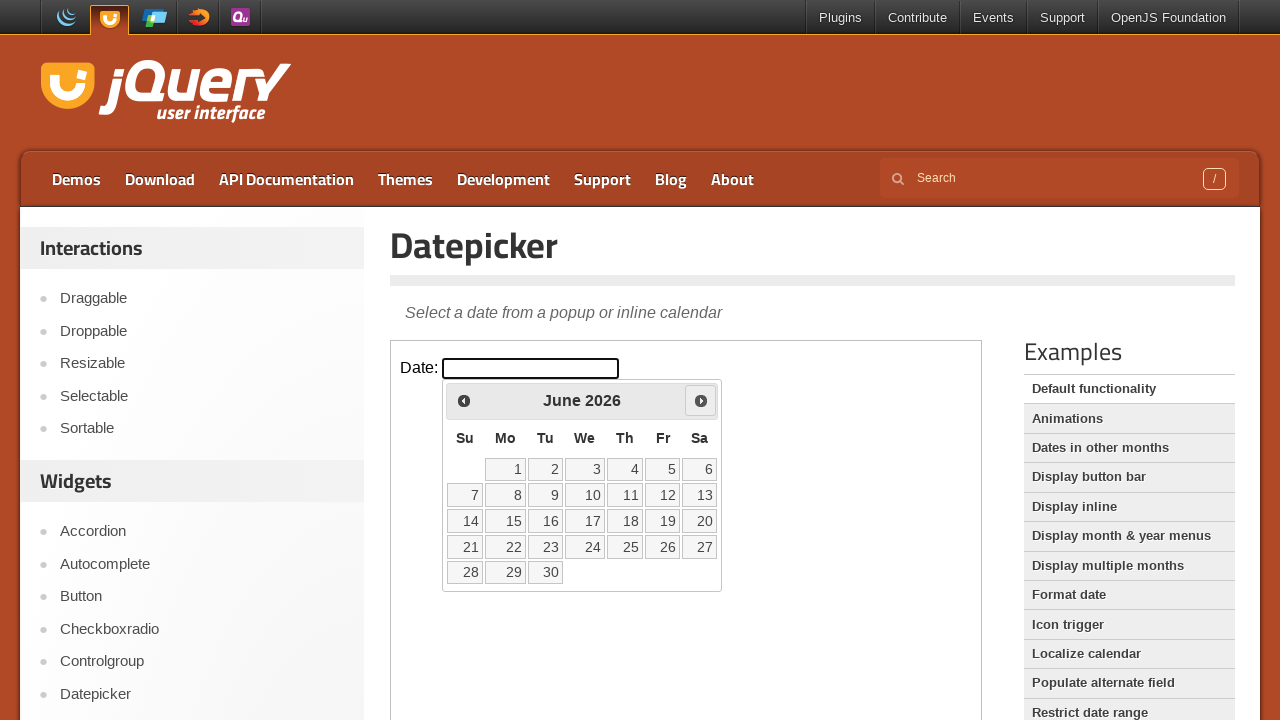

Retrieved current month: June
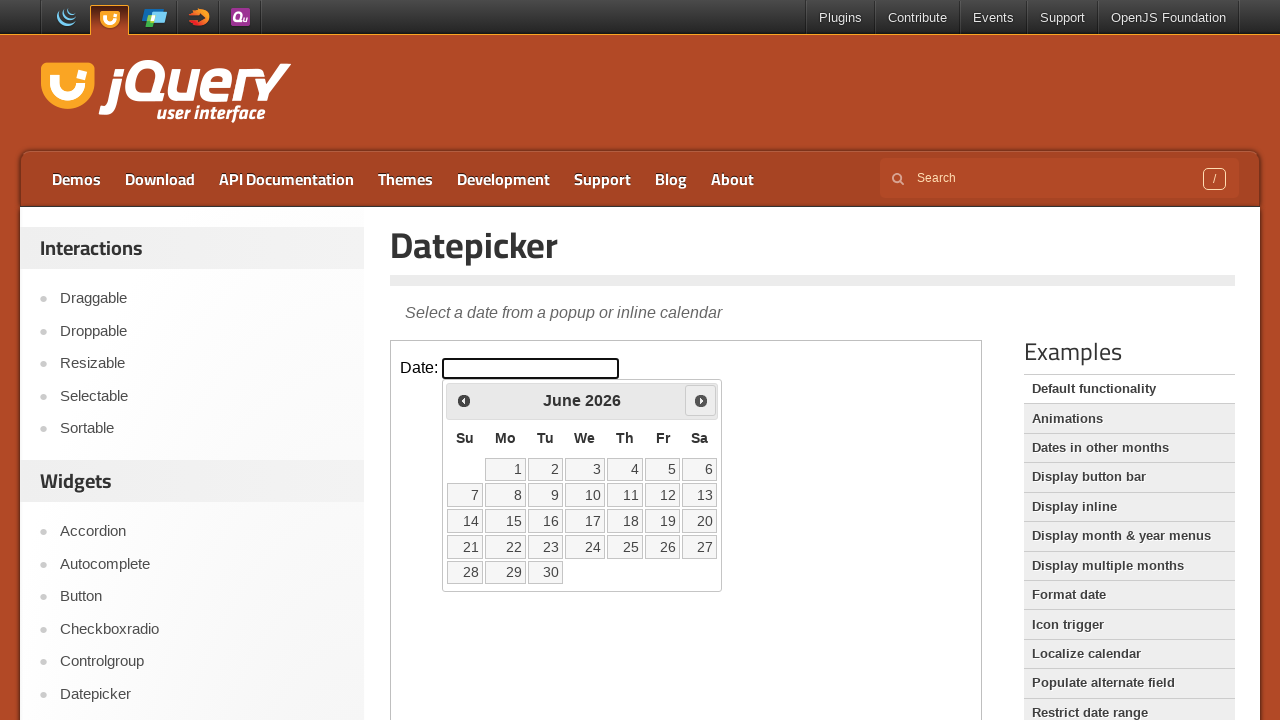

Reached target month June
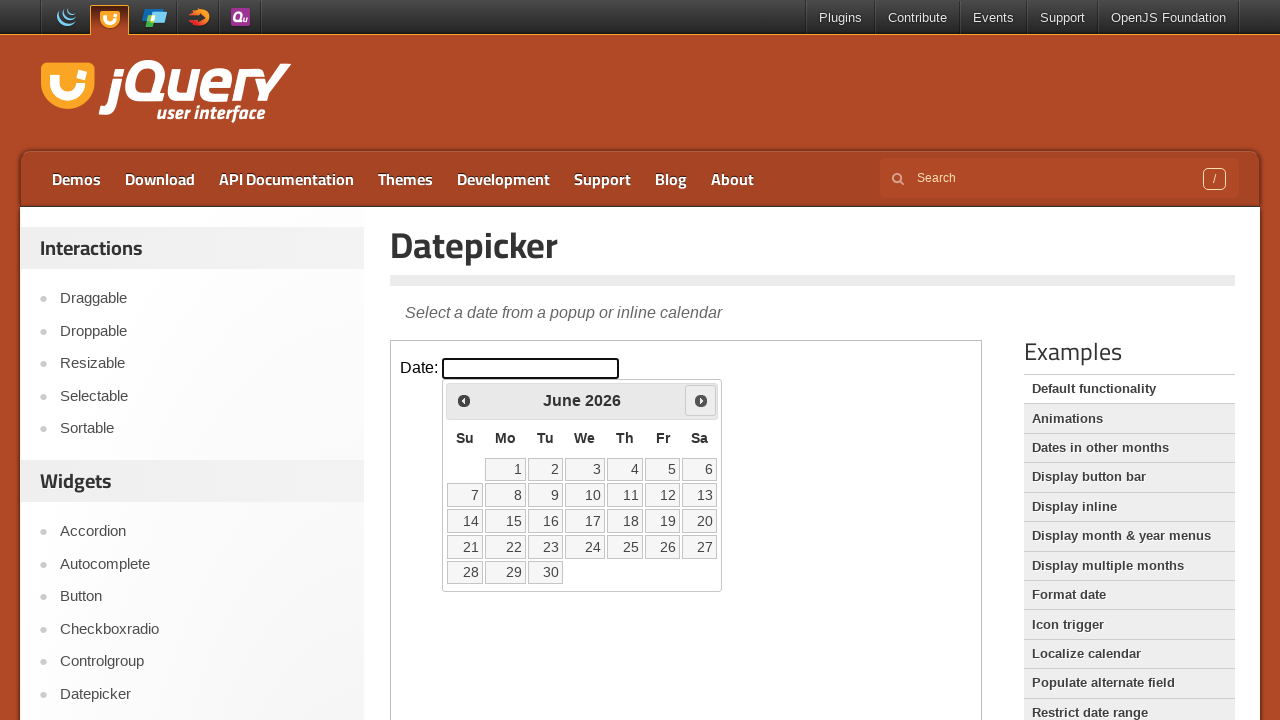

Selected date 20 from the datepicker calendar at (465, 547) on xpath=//*[@id='content']/iframe >> internal:control=enter-frame >> xpath=//*[@id
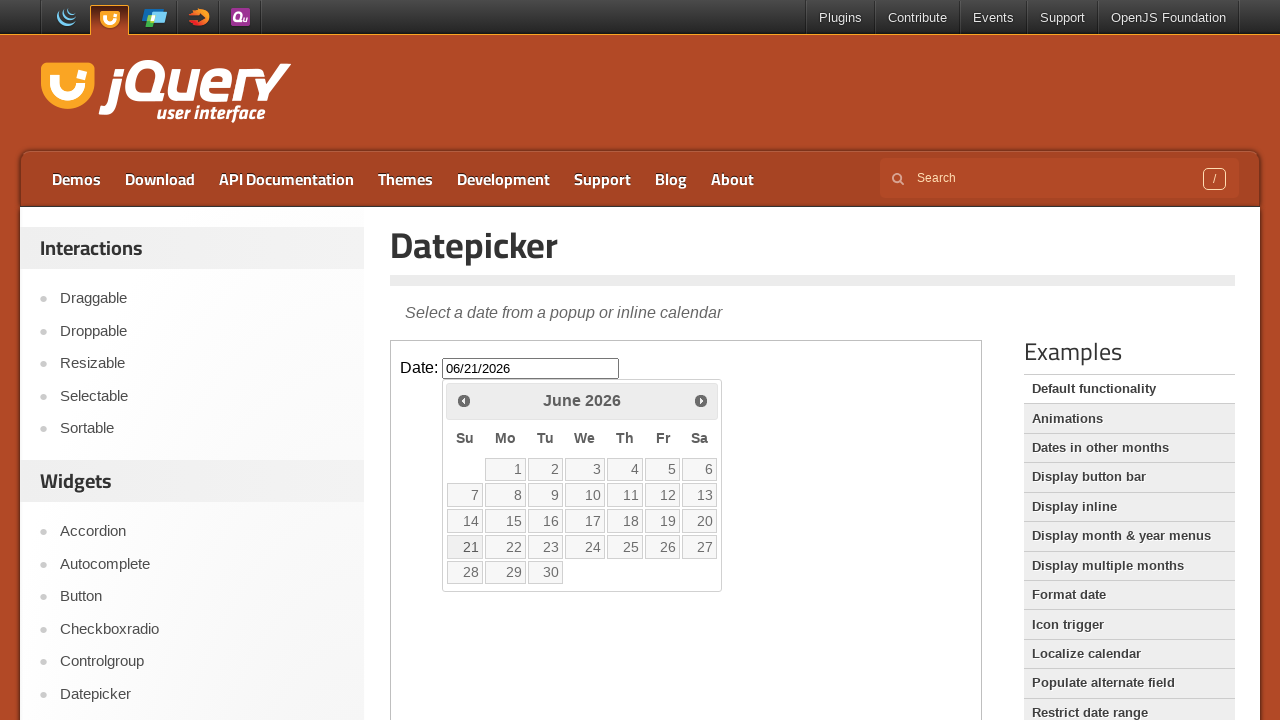

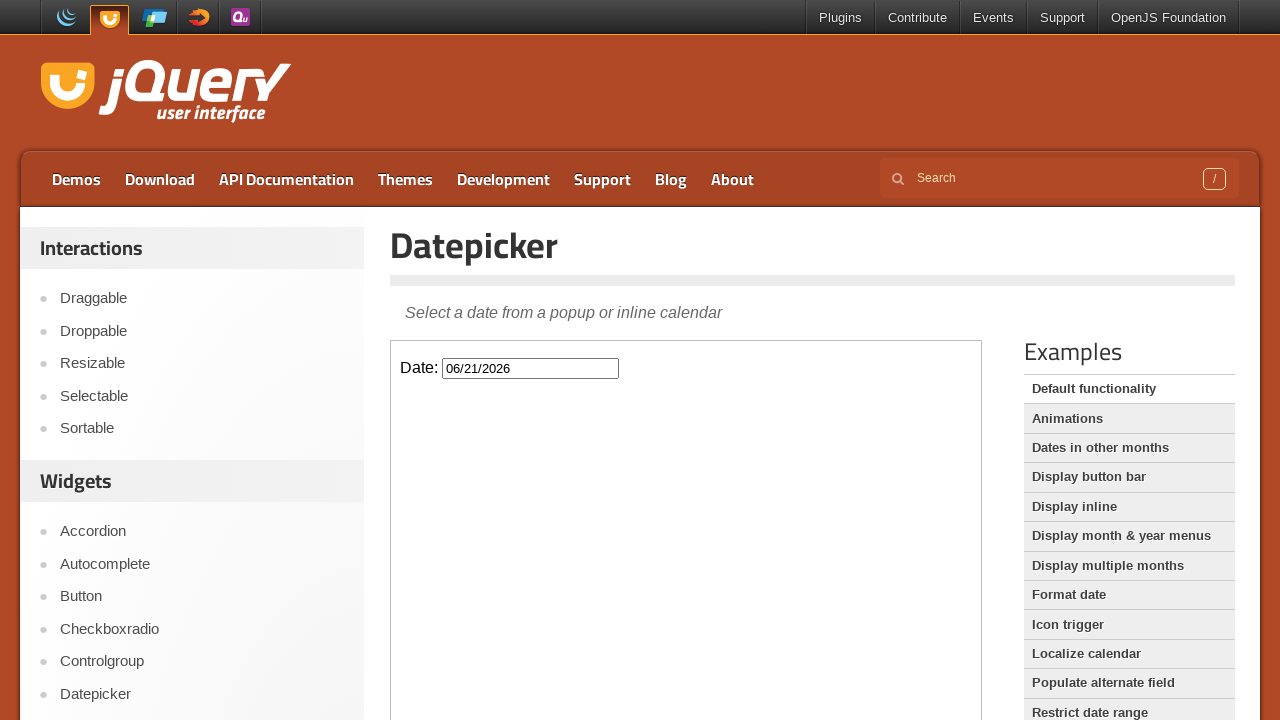